Tests the dynamic controls page by verifying a textbox is initially disabled, clicking the Enable button, waiting for it to become enabled, and verifying the success message appears.

Starting URL: https://the-internet.herokuapp.com/dynamic_controls

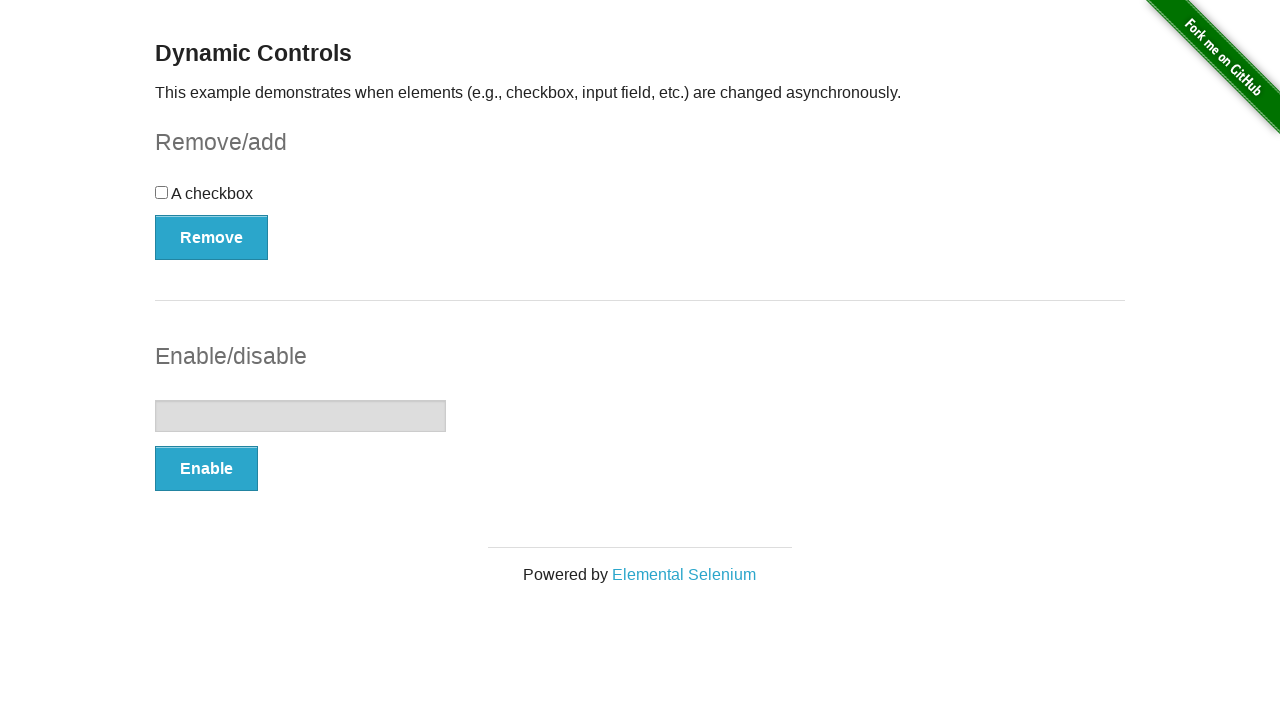

Verified textbox is initially disabled
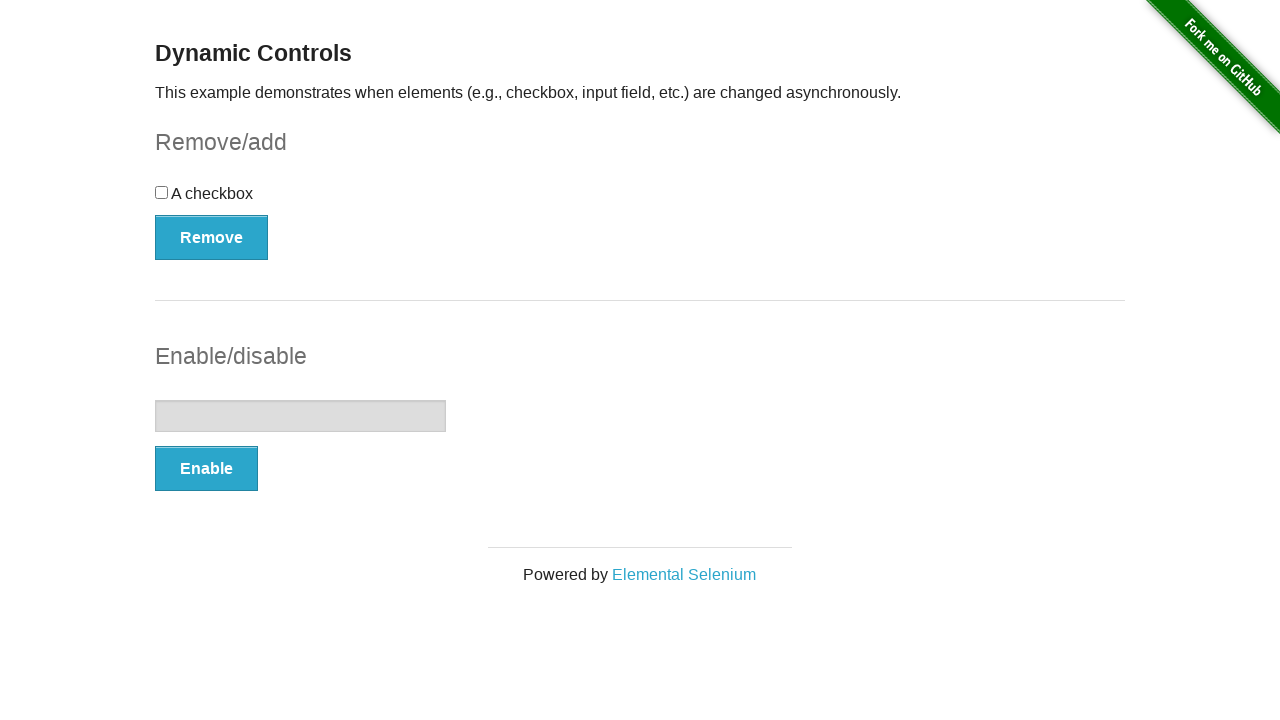

Clicked the Enable button at (206, 469) on xpath=//button[text()='Enable']
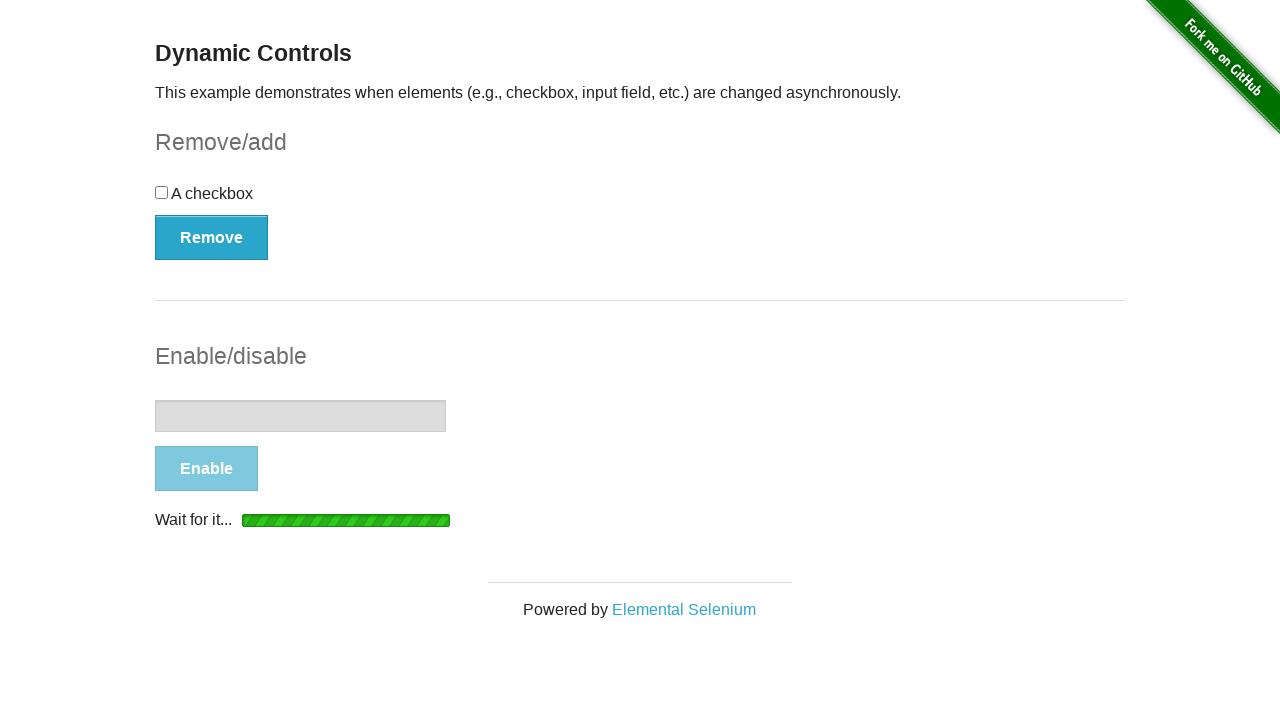

Waited for textbox to become enabled
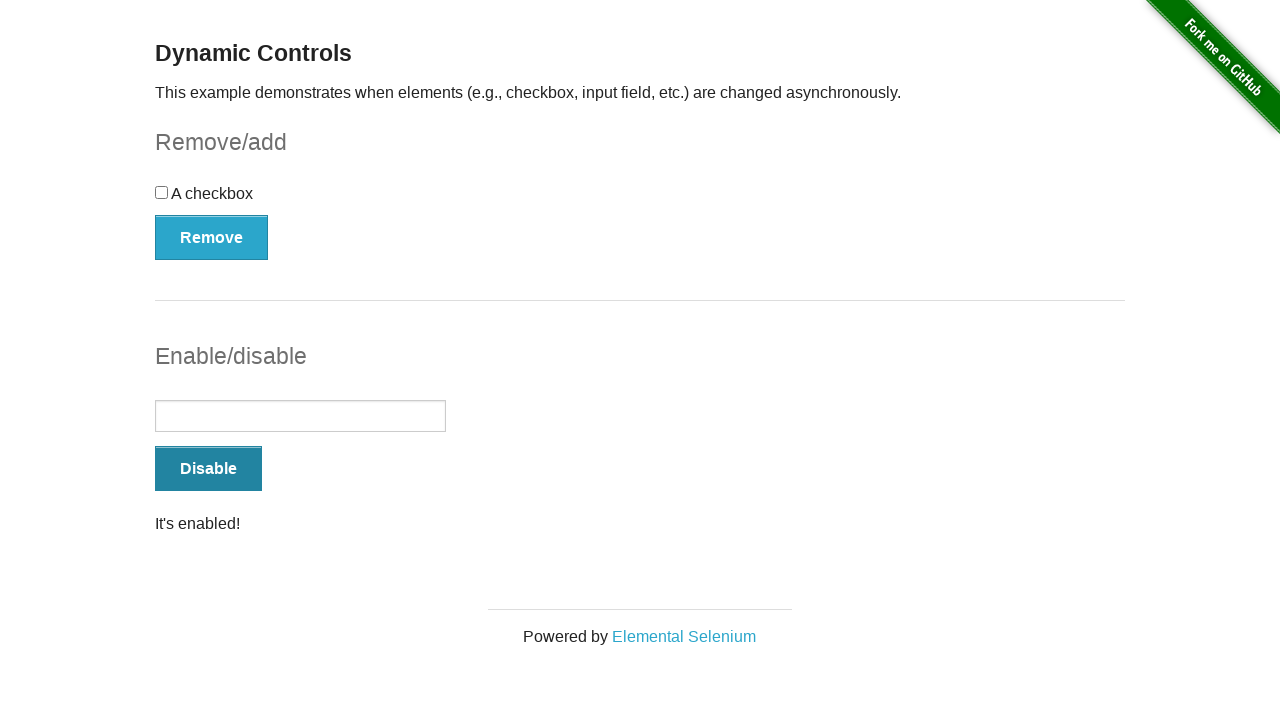

Verified success message "It's enabled!" is displayed
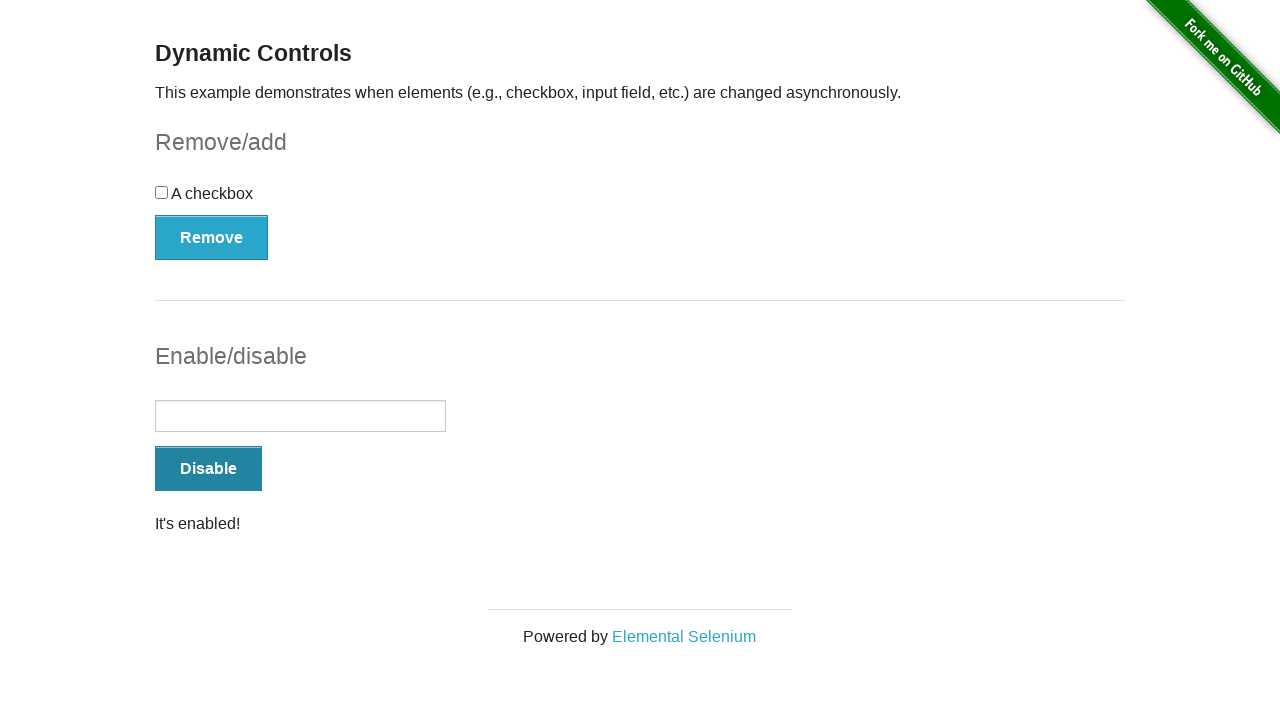

Verified textbox is now enabled
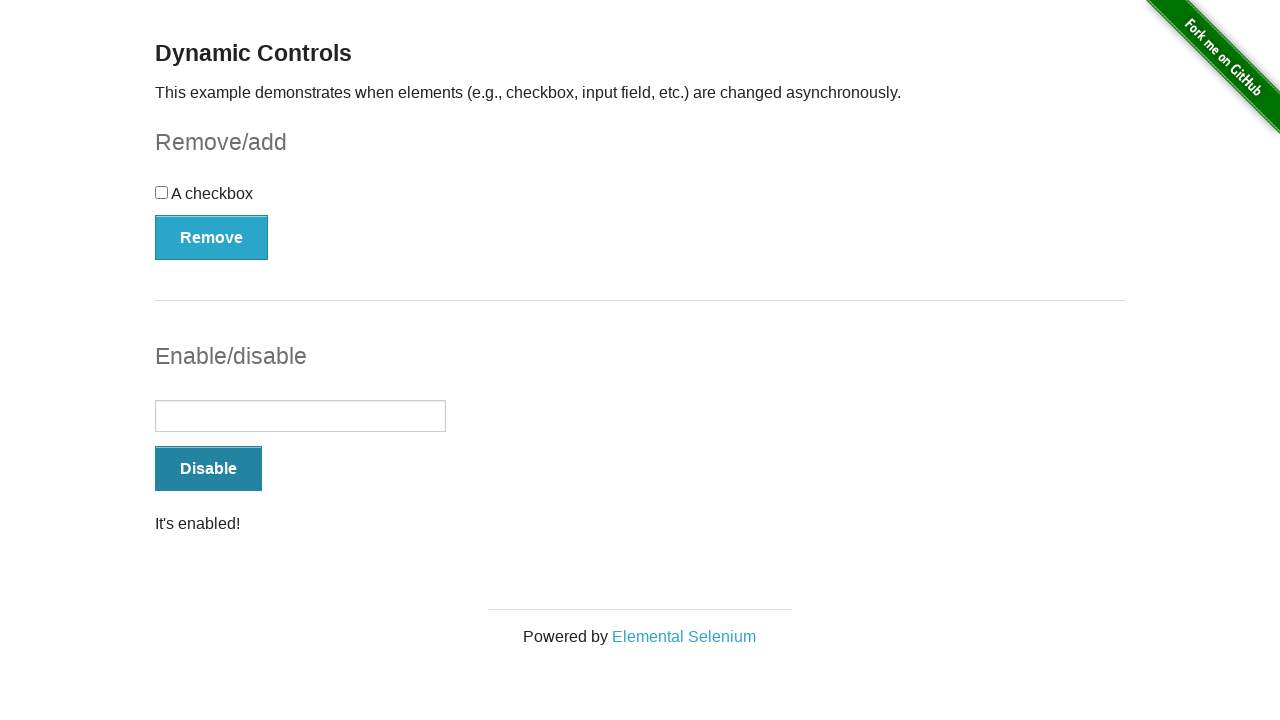

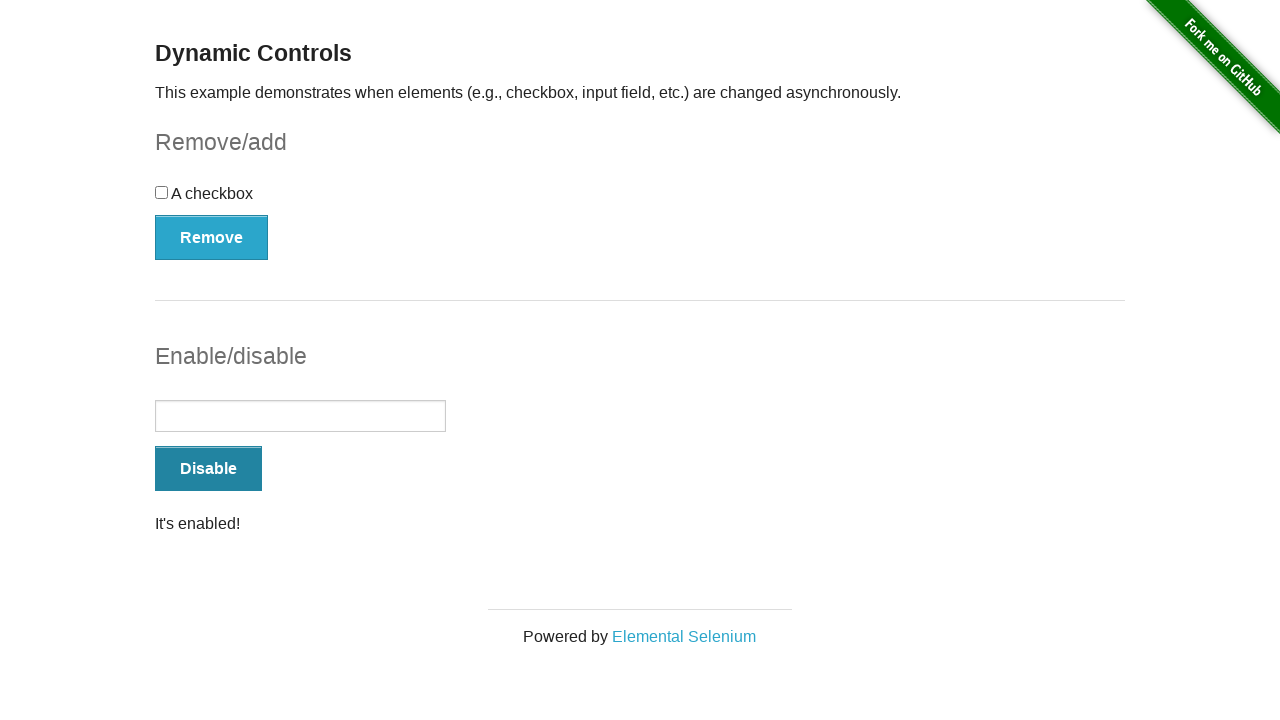